Tests automatic scrolling behavior by double-clicking on a scrolling element to verify that Playwright automatically scrolls to make elements visible before interacting with them.

Starting URL: https://playwright.dev/docs/input

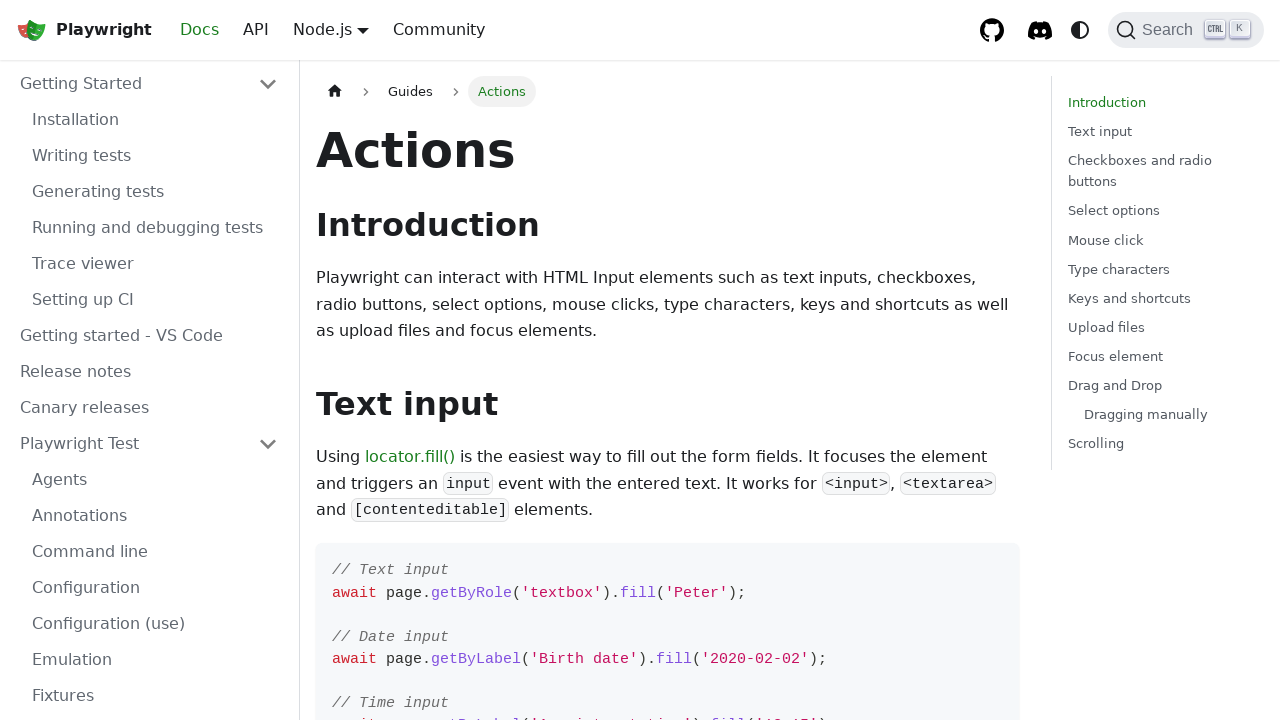

Double-clicked on scrolling element; Playwright auto-scrolls to make it visible at (668, 395) on #scrolling
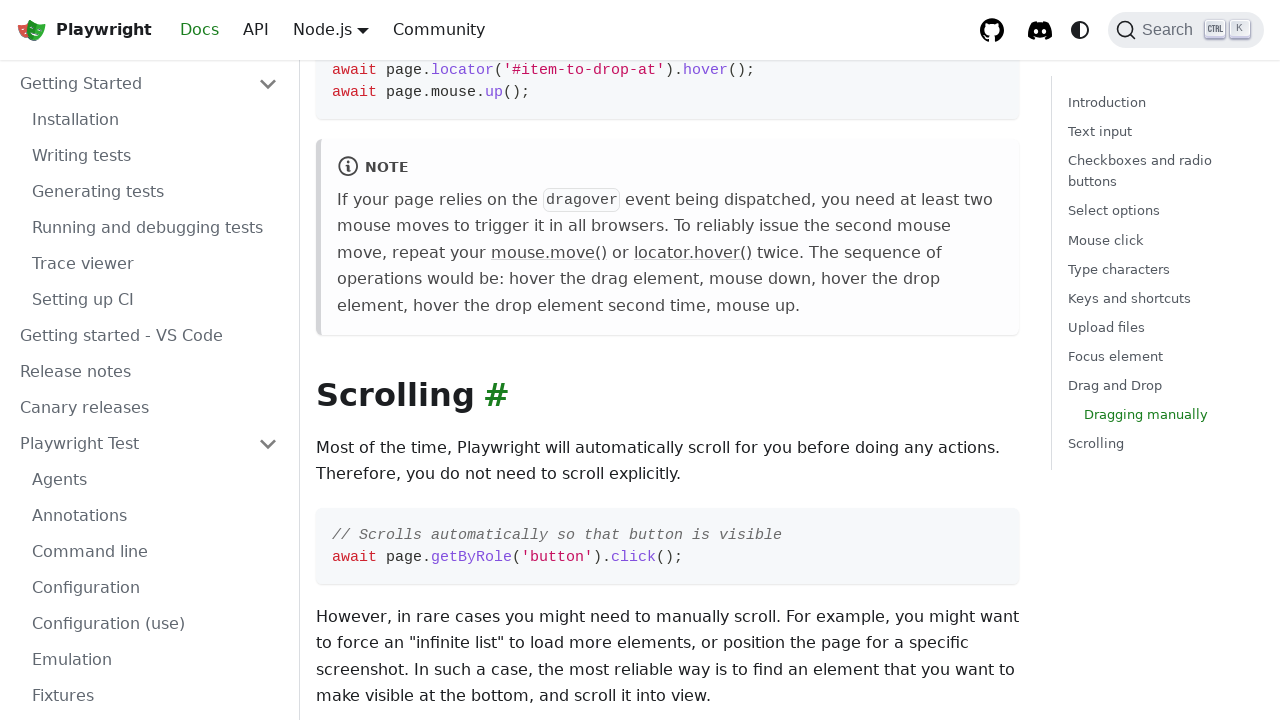

Waited 3 seconds for scroll animation to complete
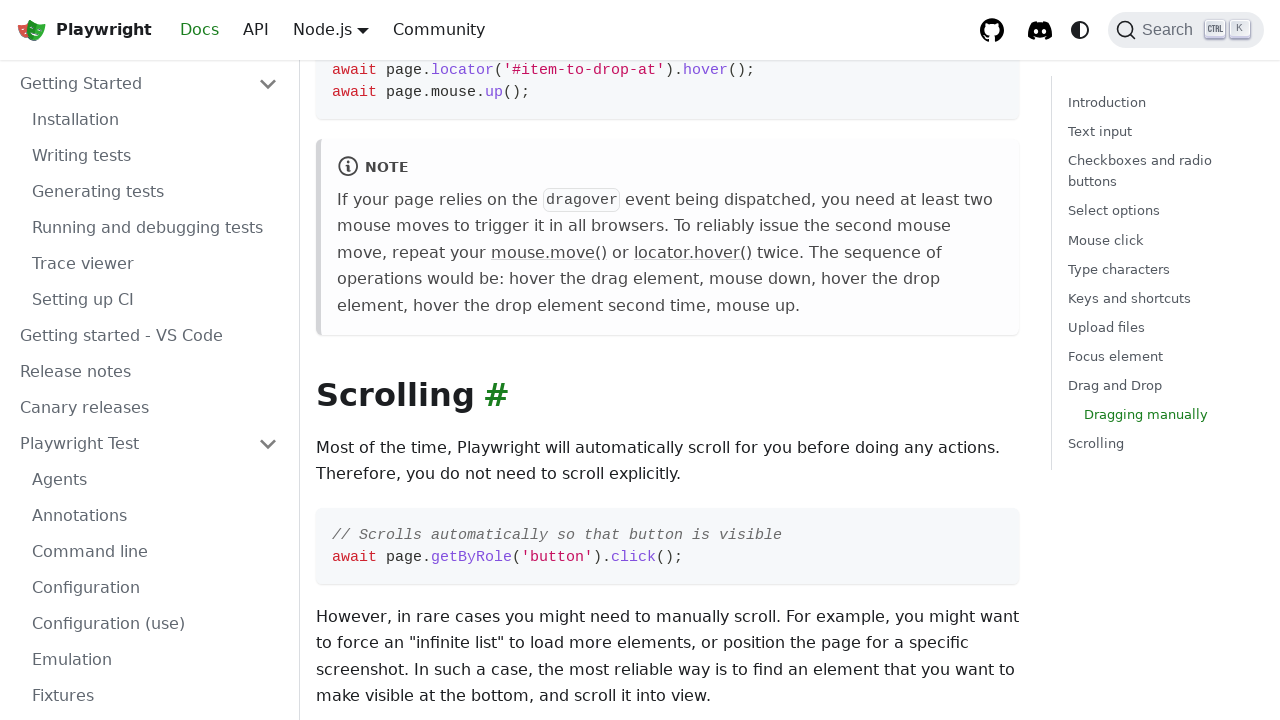

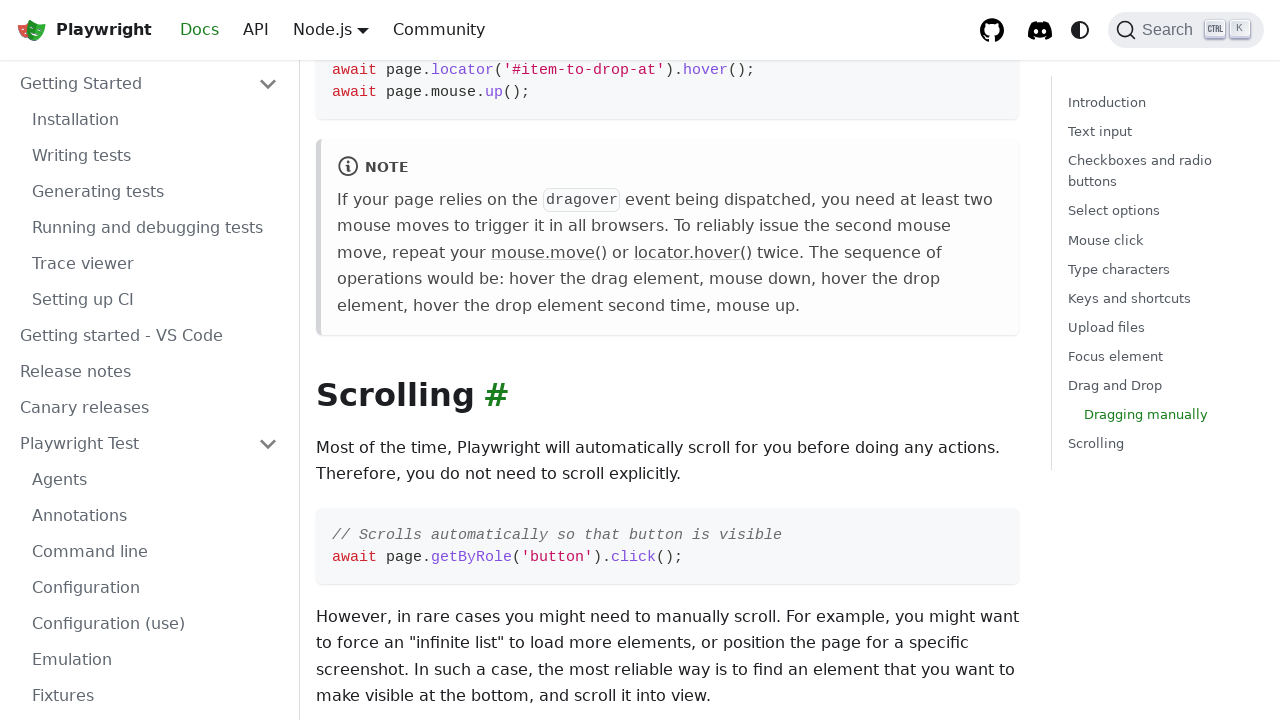